Tests page scrolling functionality by scrolling to the bottom of the page, back to the top, and then scrolling to a specific element labeled "Multiple Selection"

Starting URL: https://semantic-ui.com/modules/dropdown.html

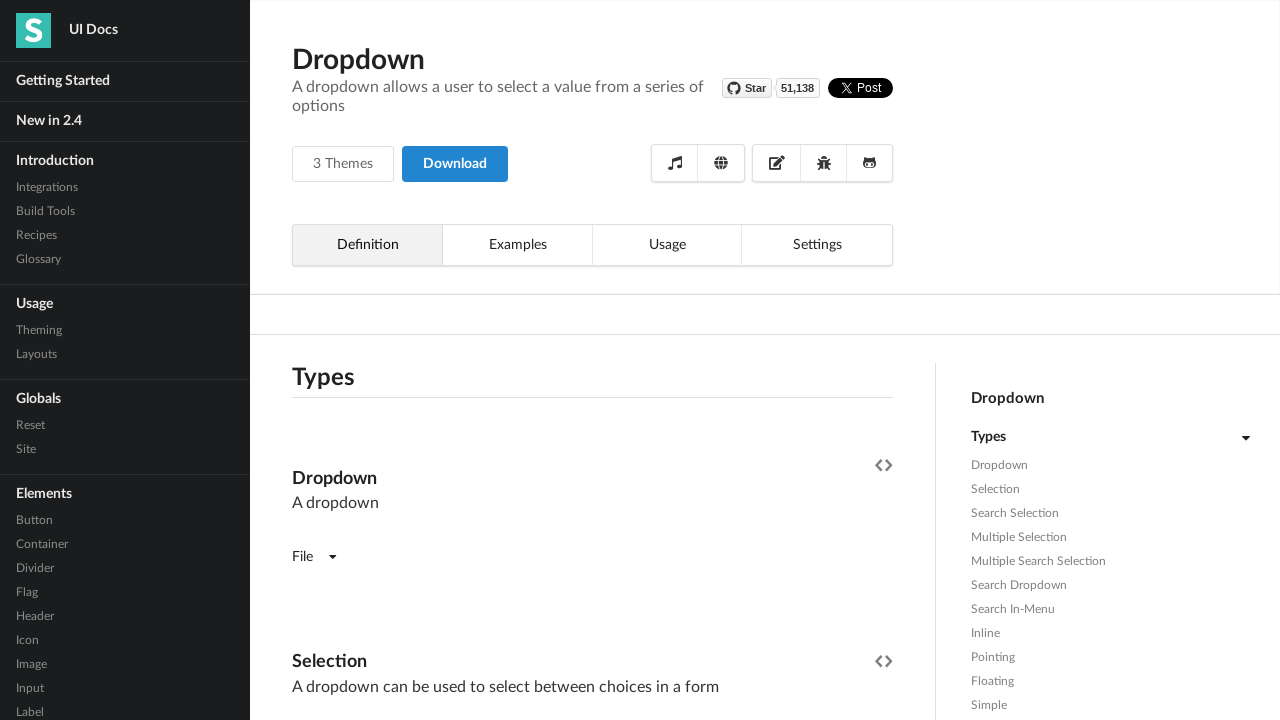

Set viewport size to 1920x1080
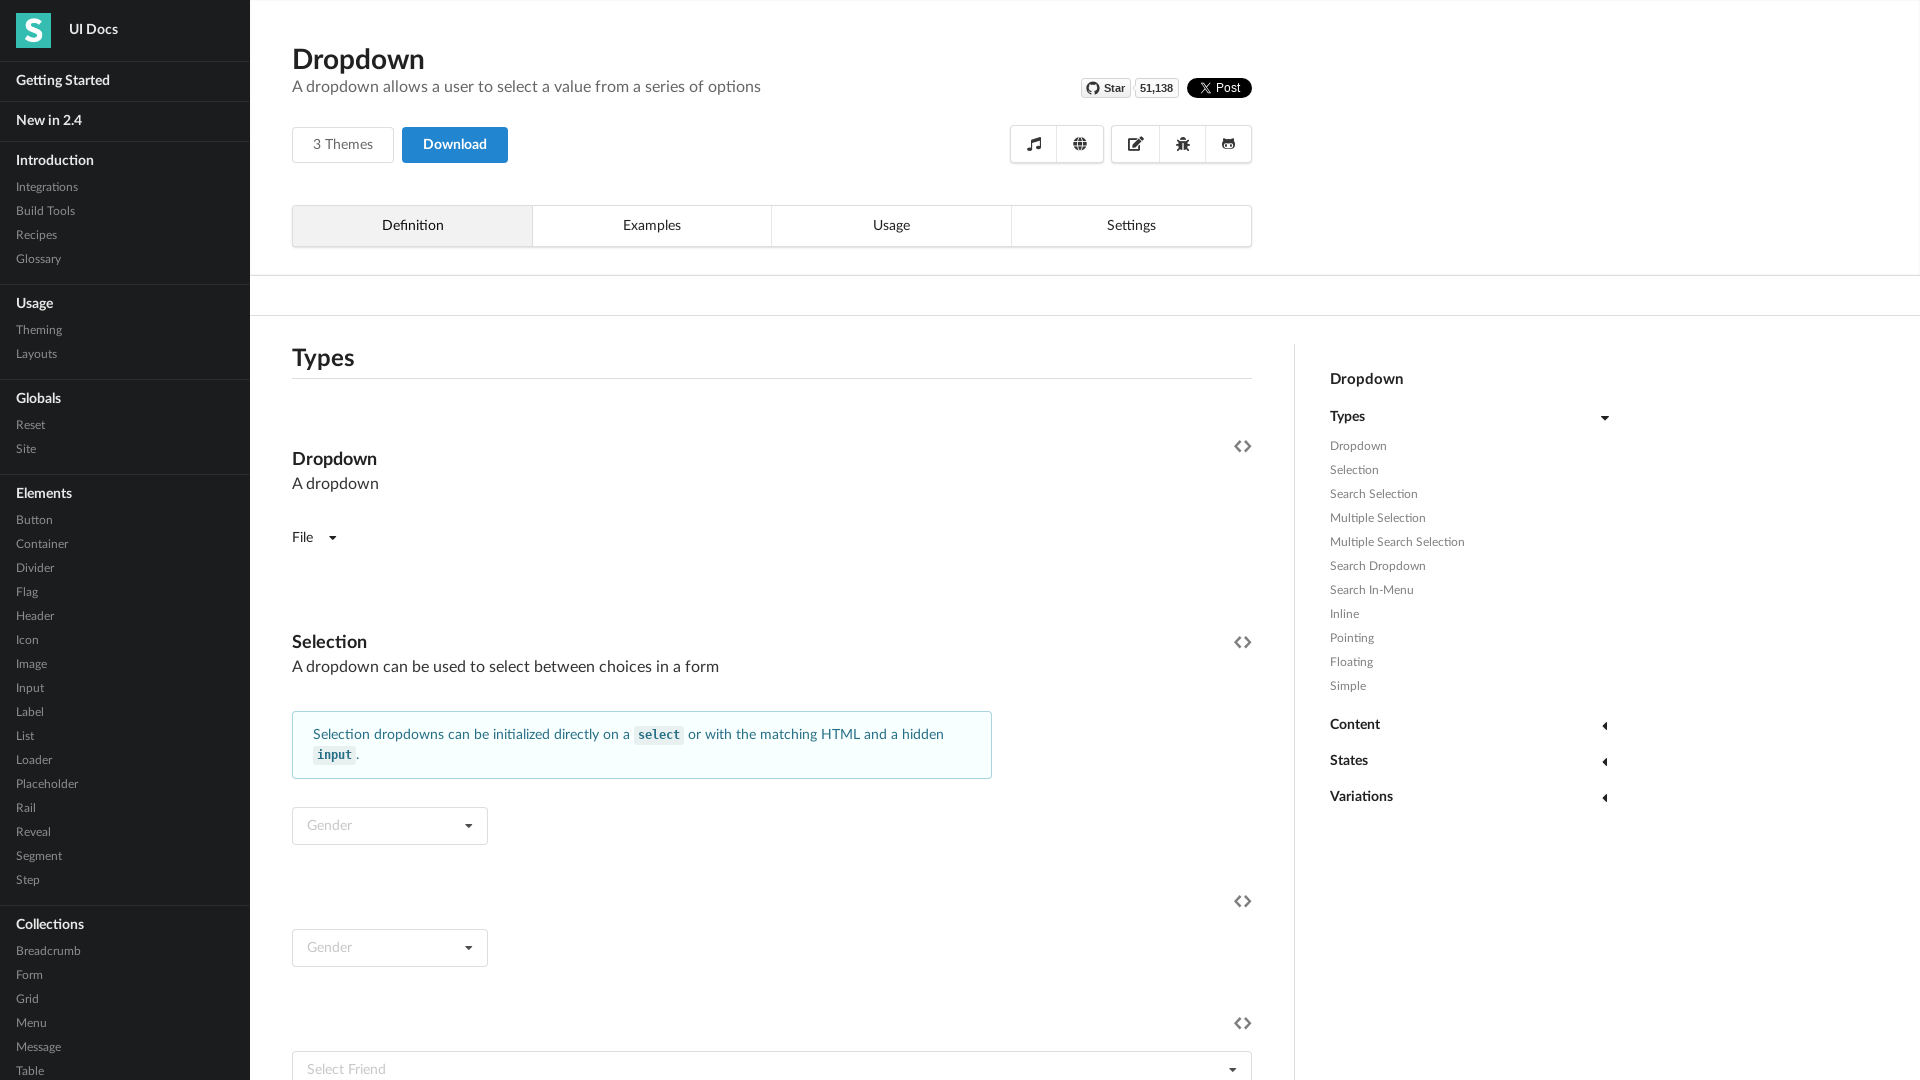

Page loaded (domcontentloaded state)
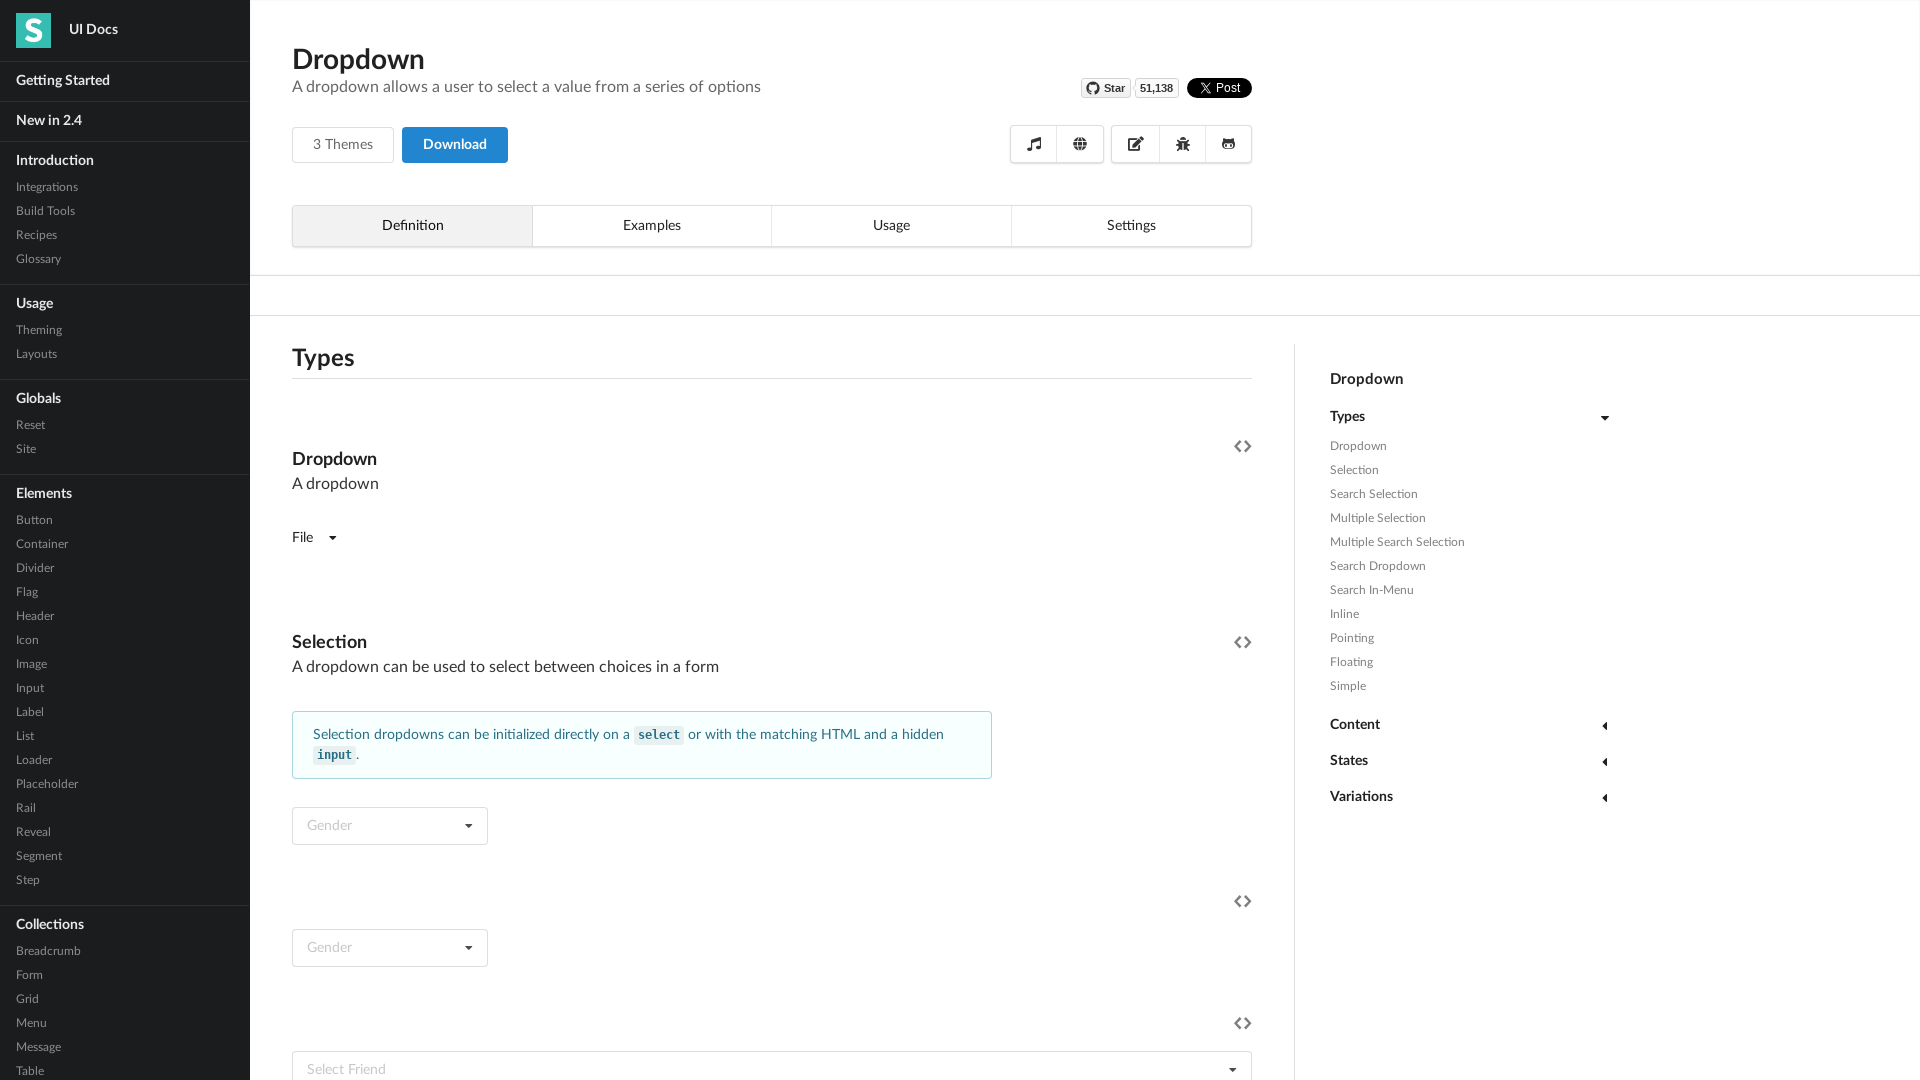

Scrolled to bottom of page
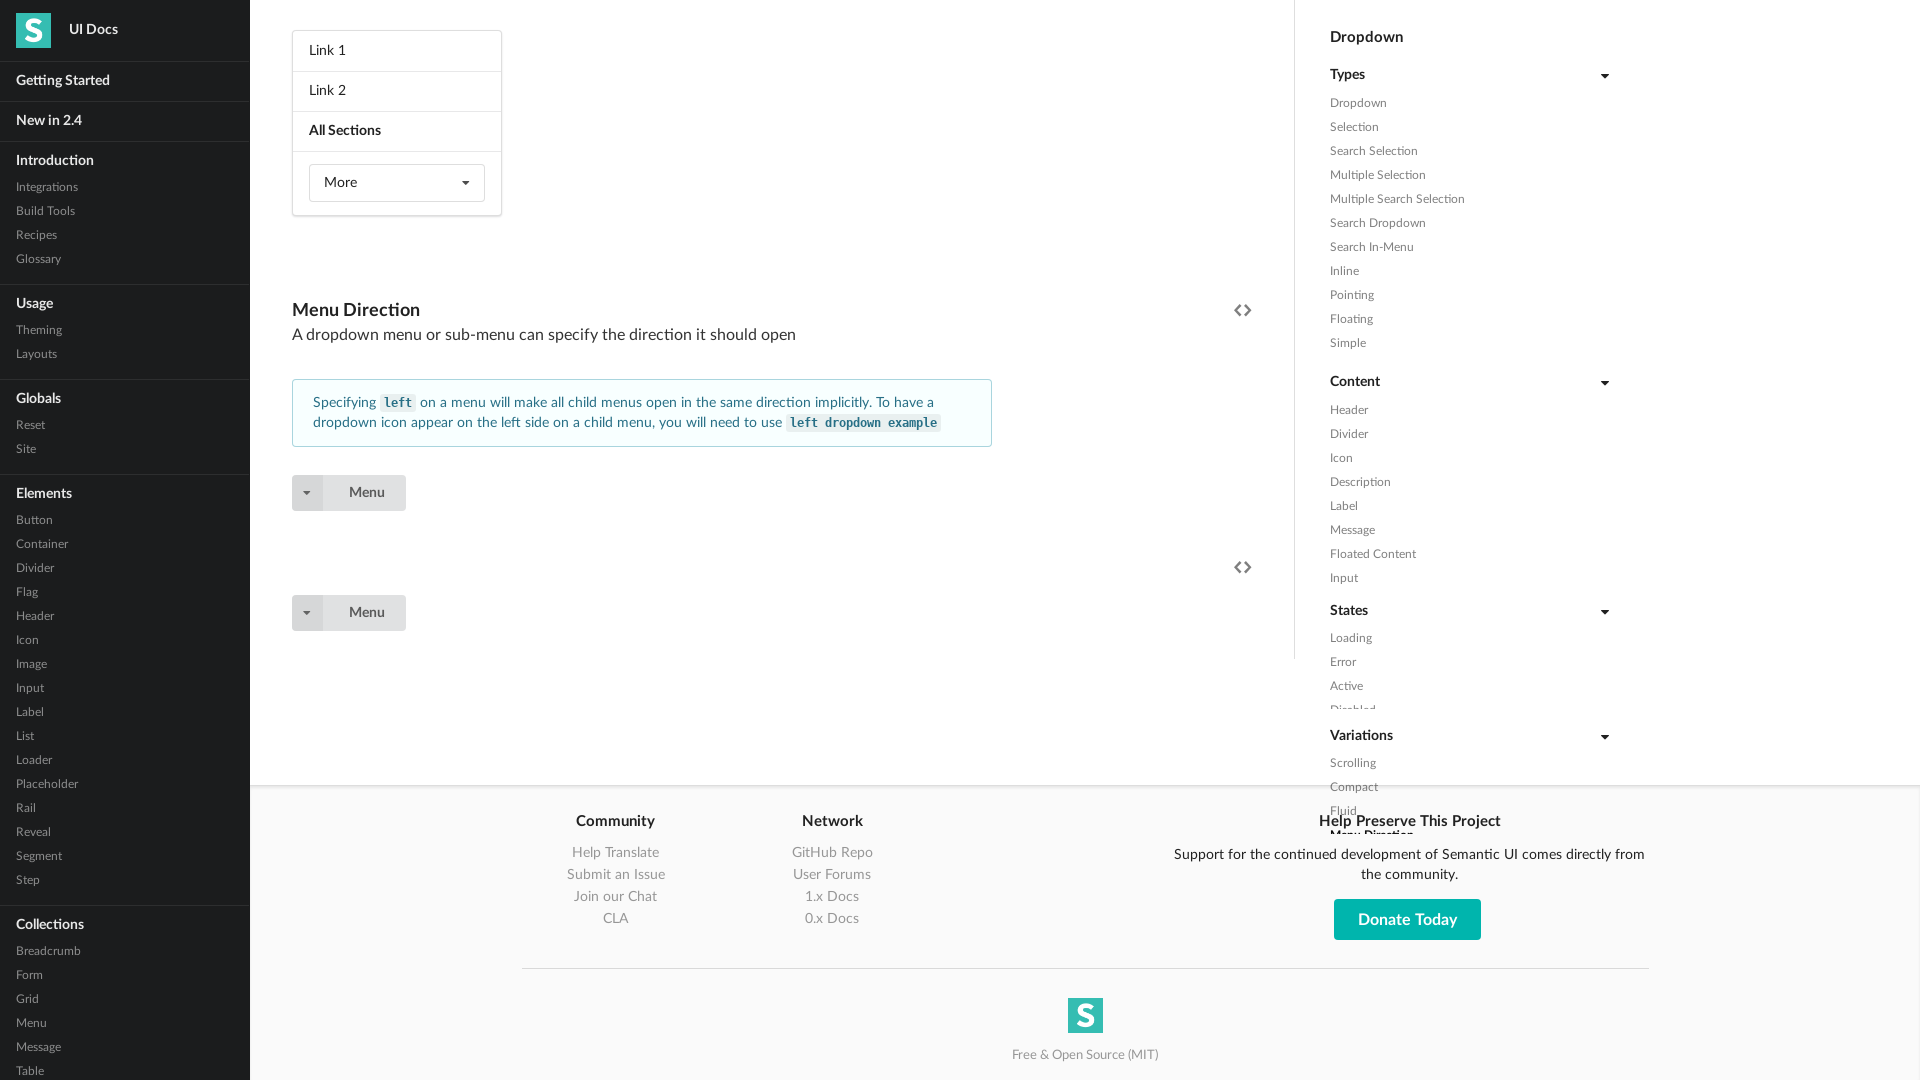

Waited 1 second for scroll to complete
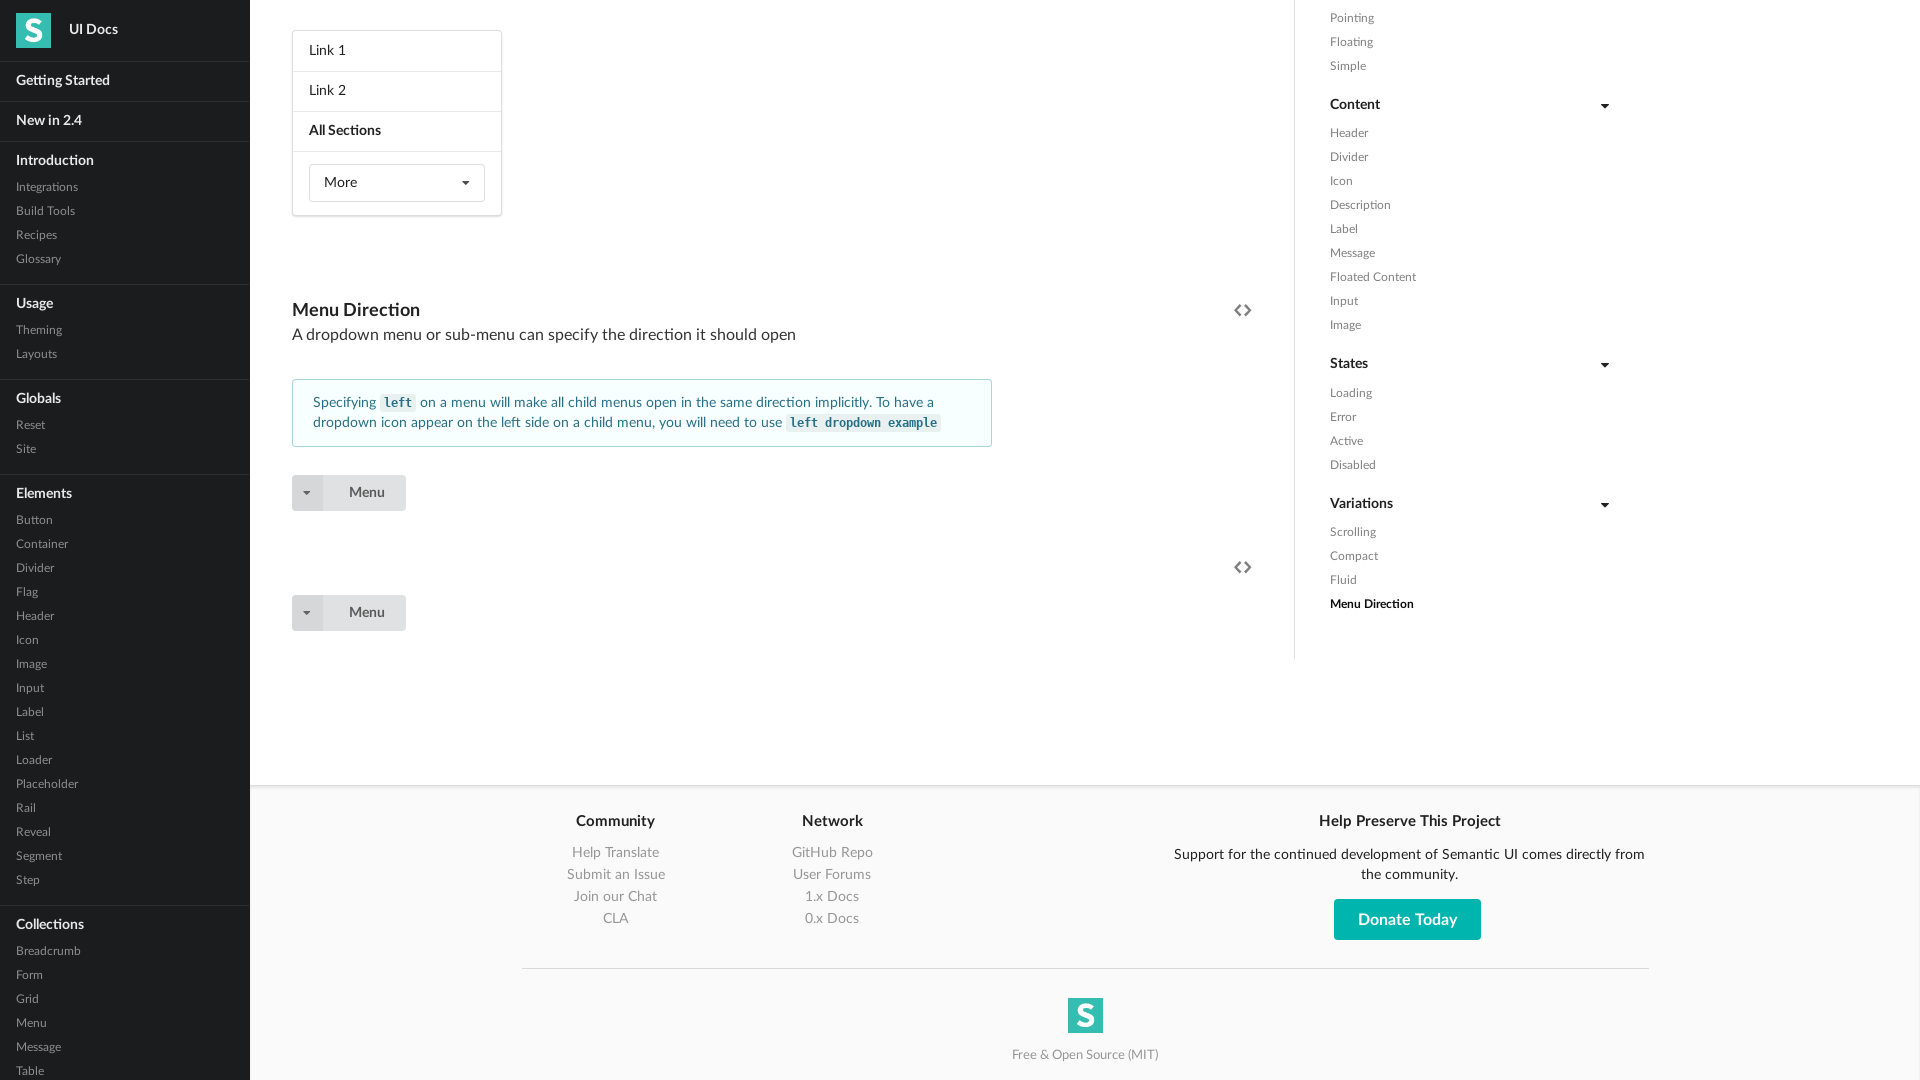

Scrolled back to top of page
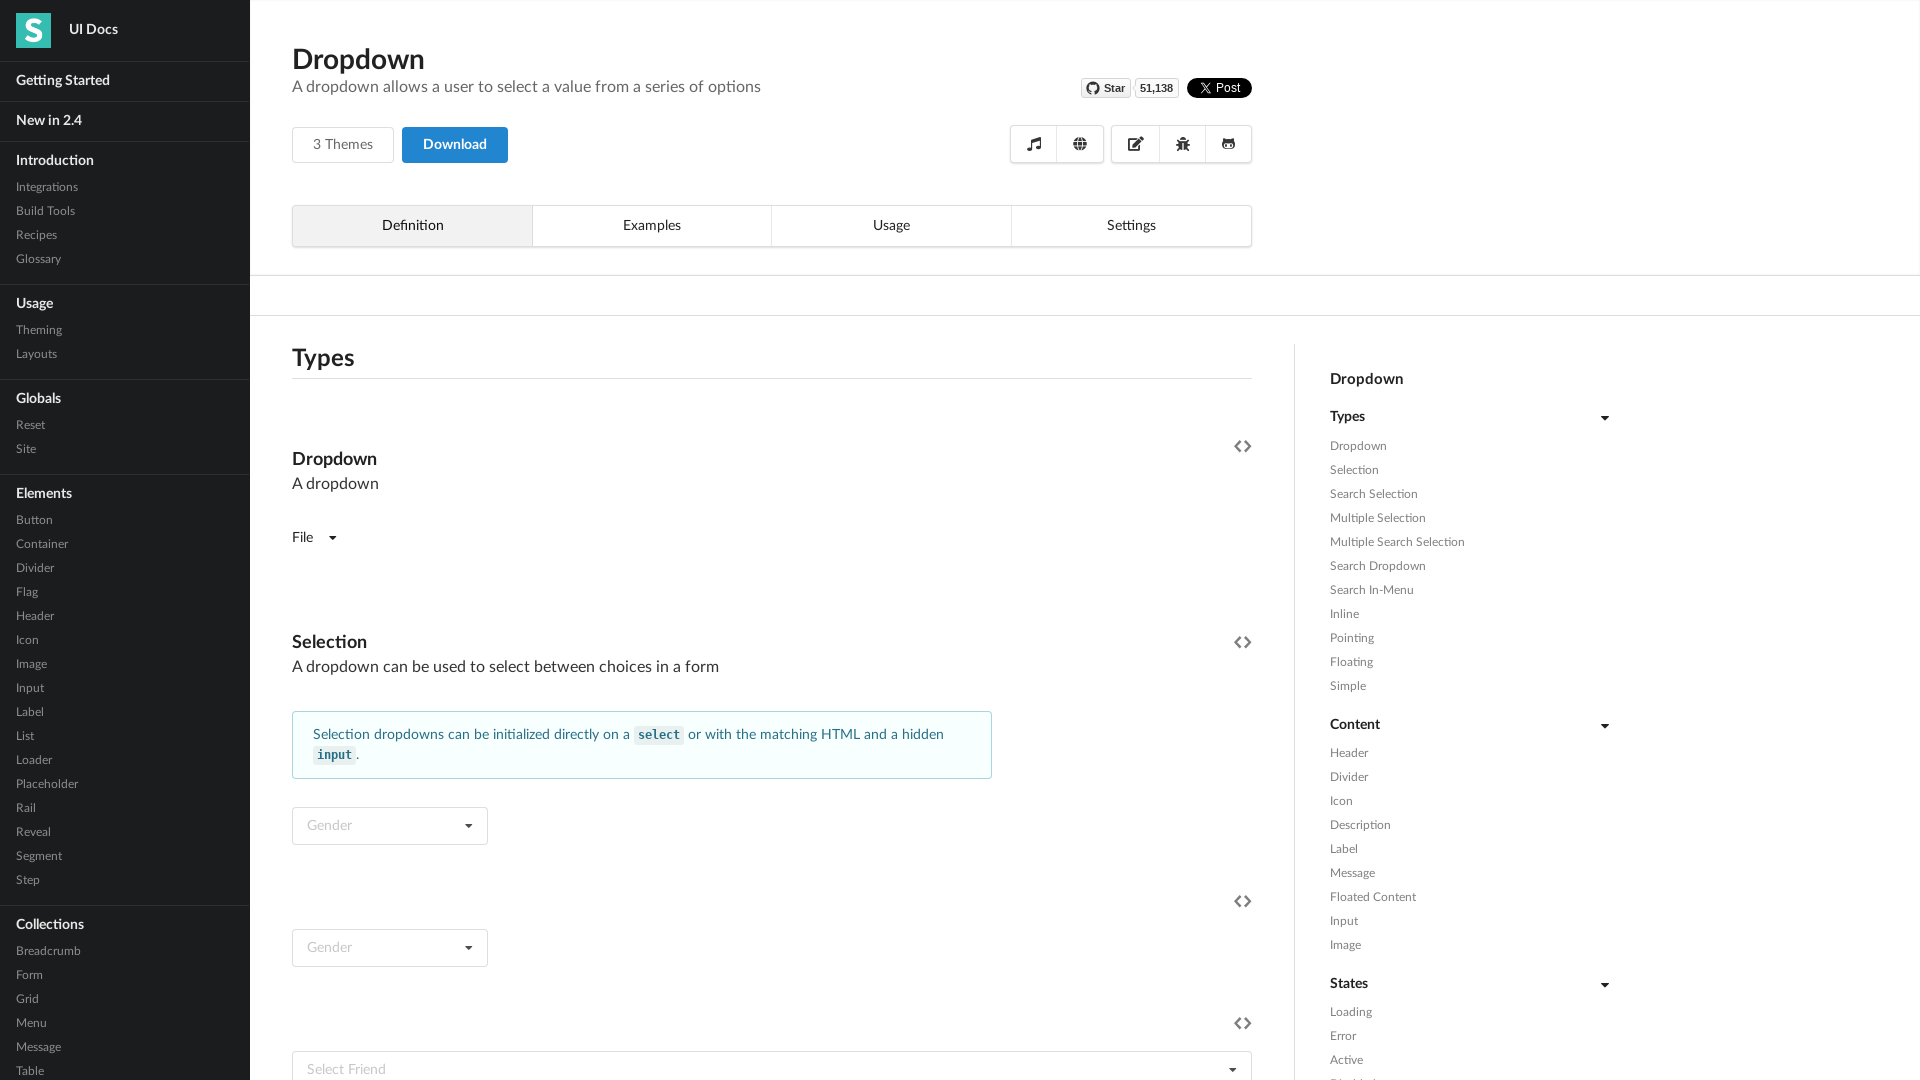

Waited 1 second for scroll to complete
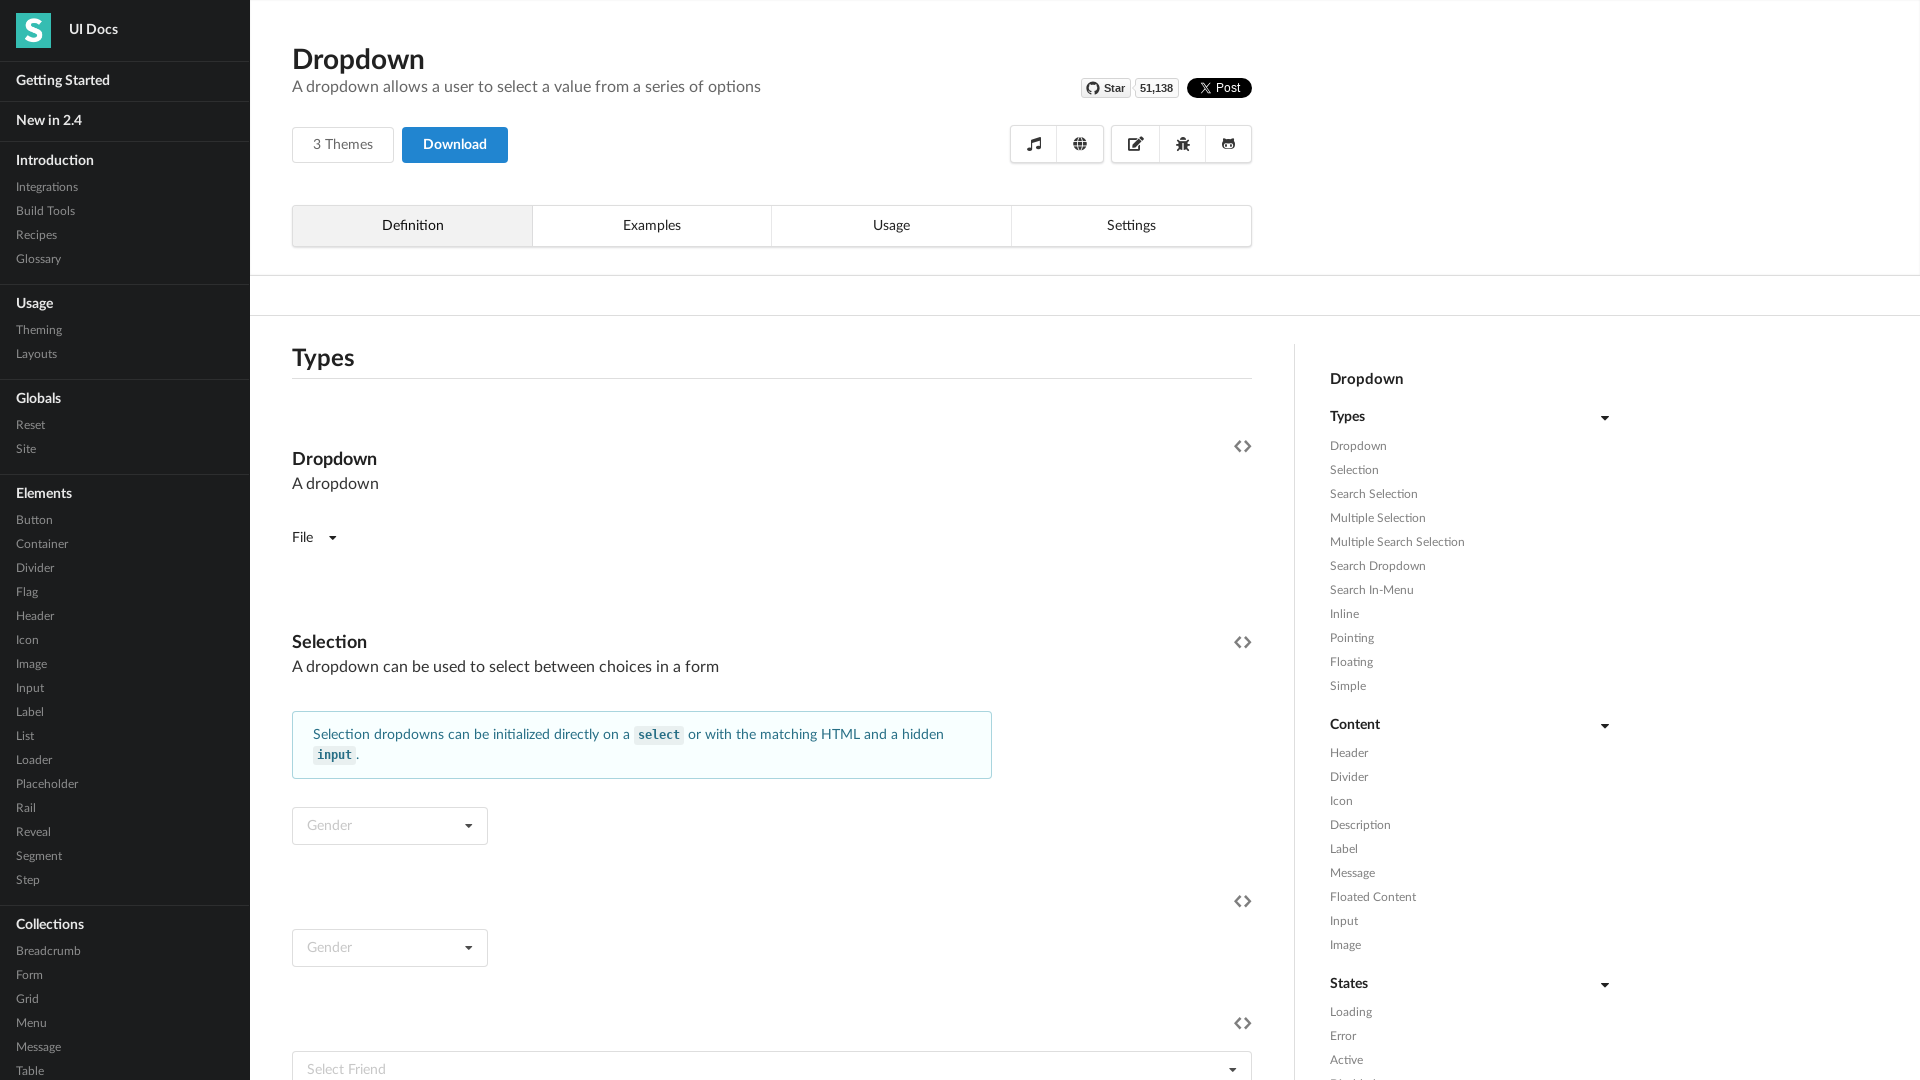

Located 'Multiple Selection' element
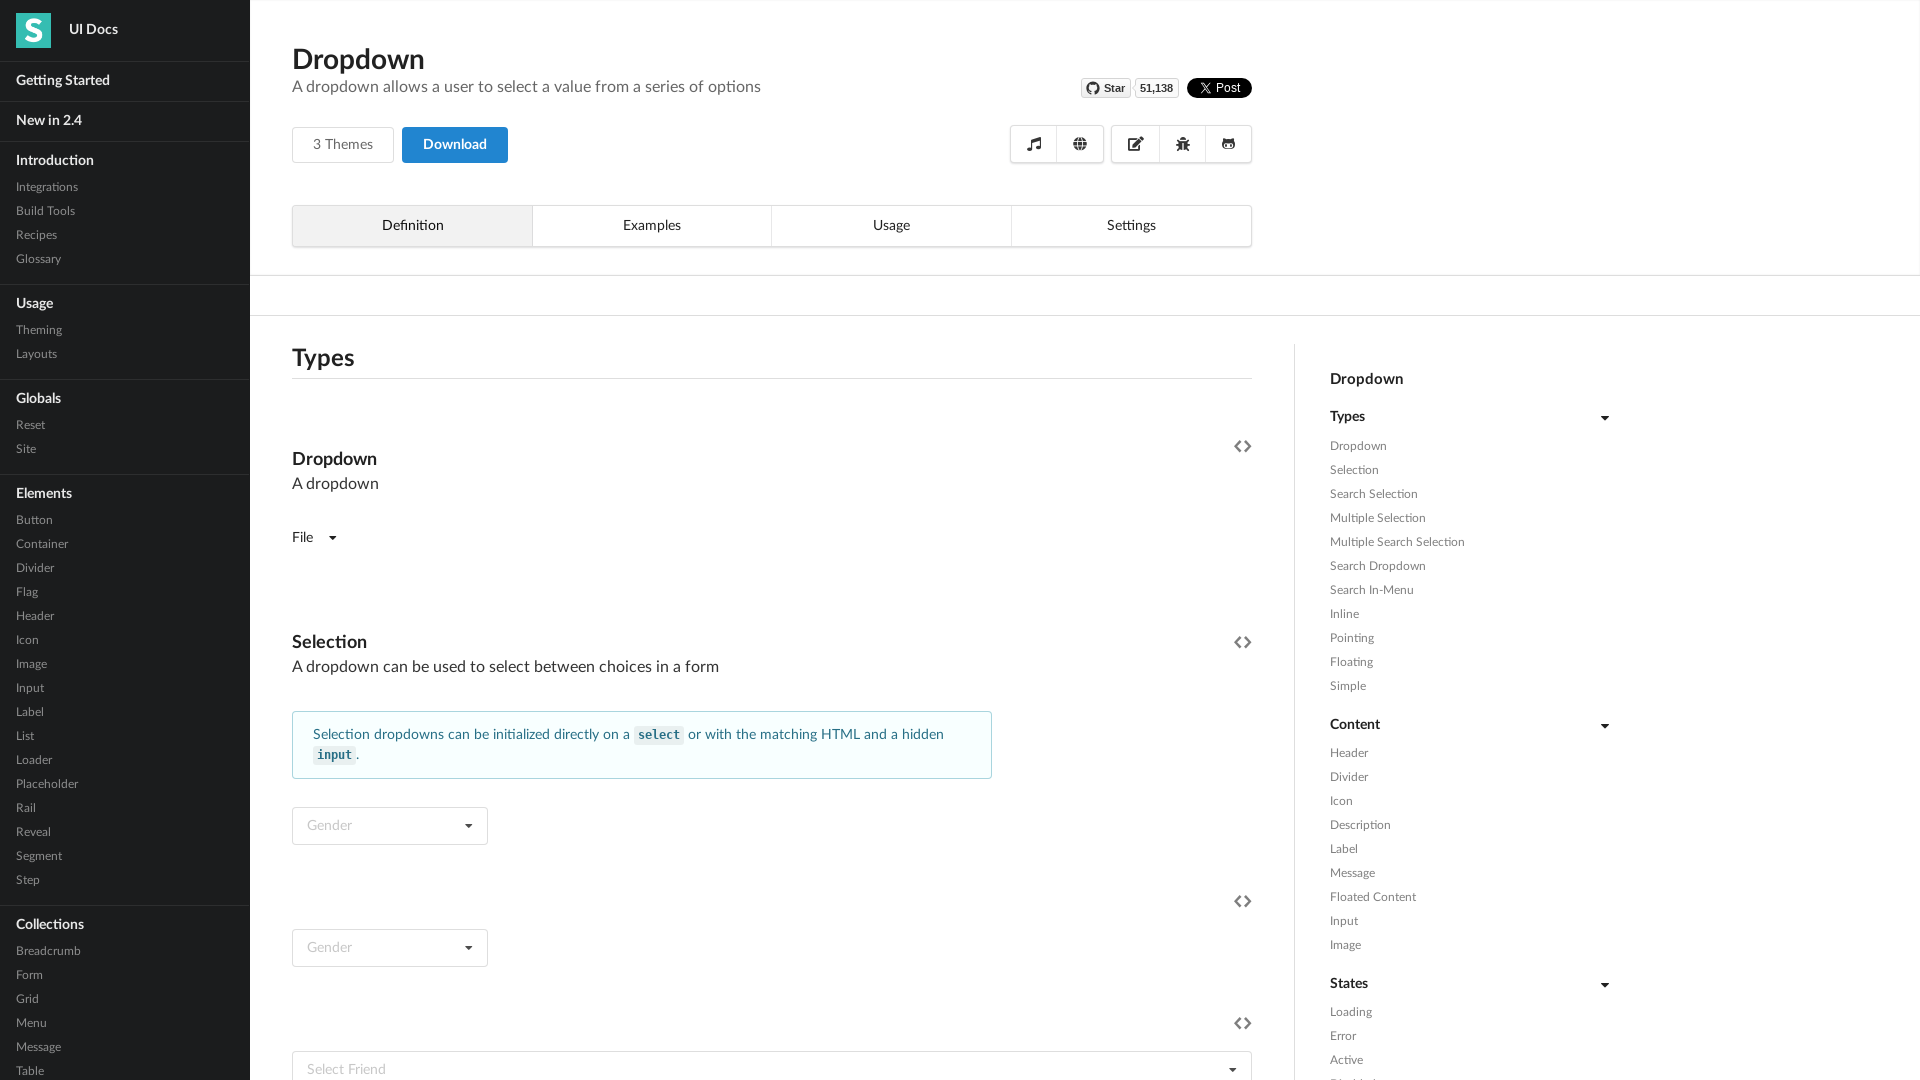

Scrolled 'Multiple Selection' element into view
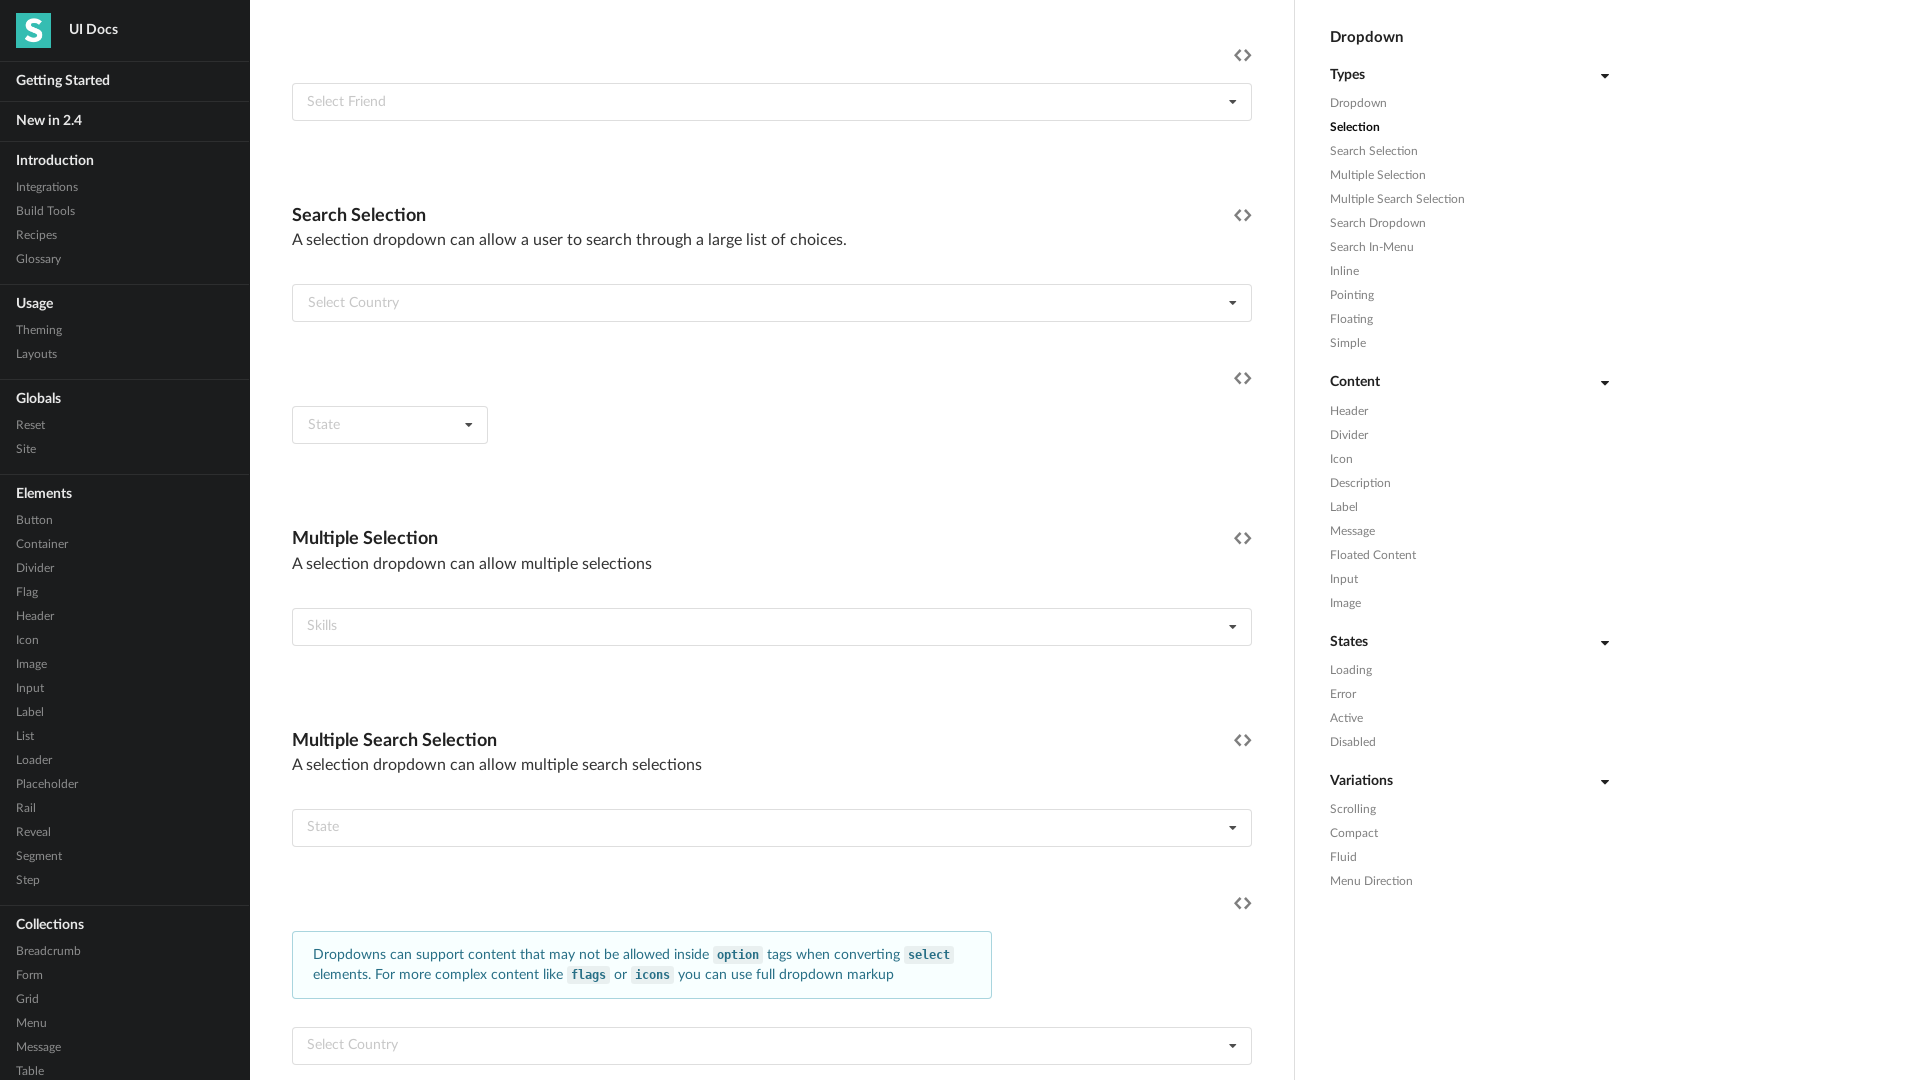

'Multiple Selection' element is now visible
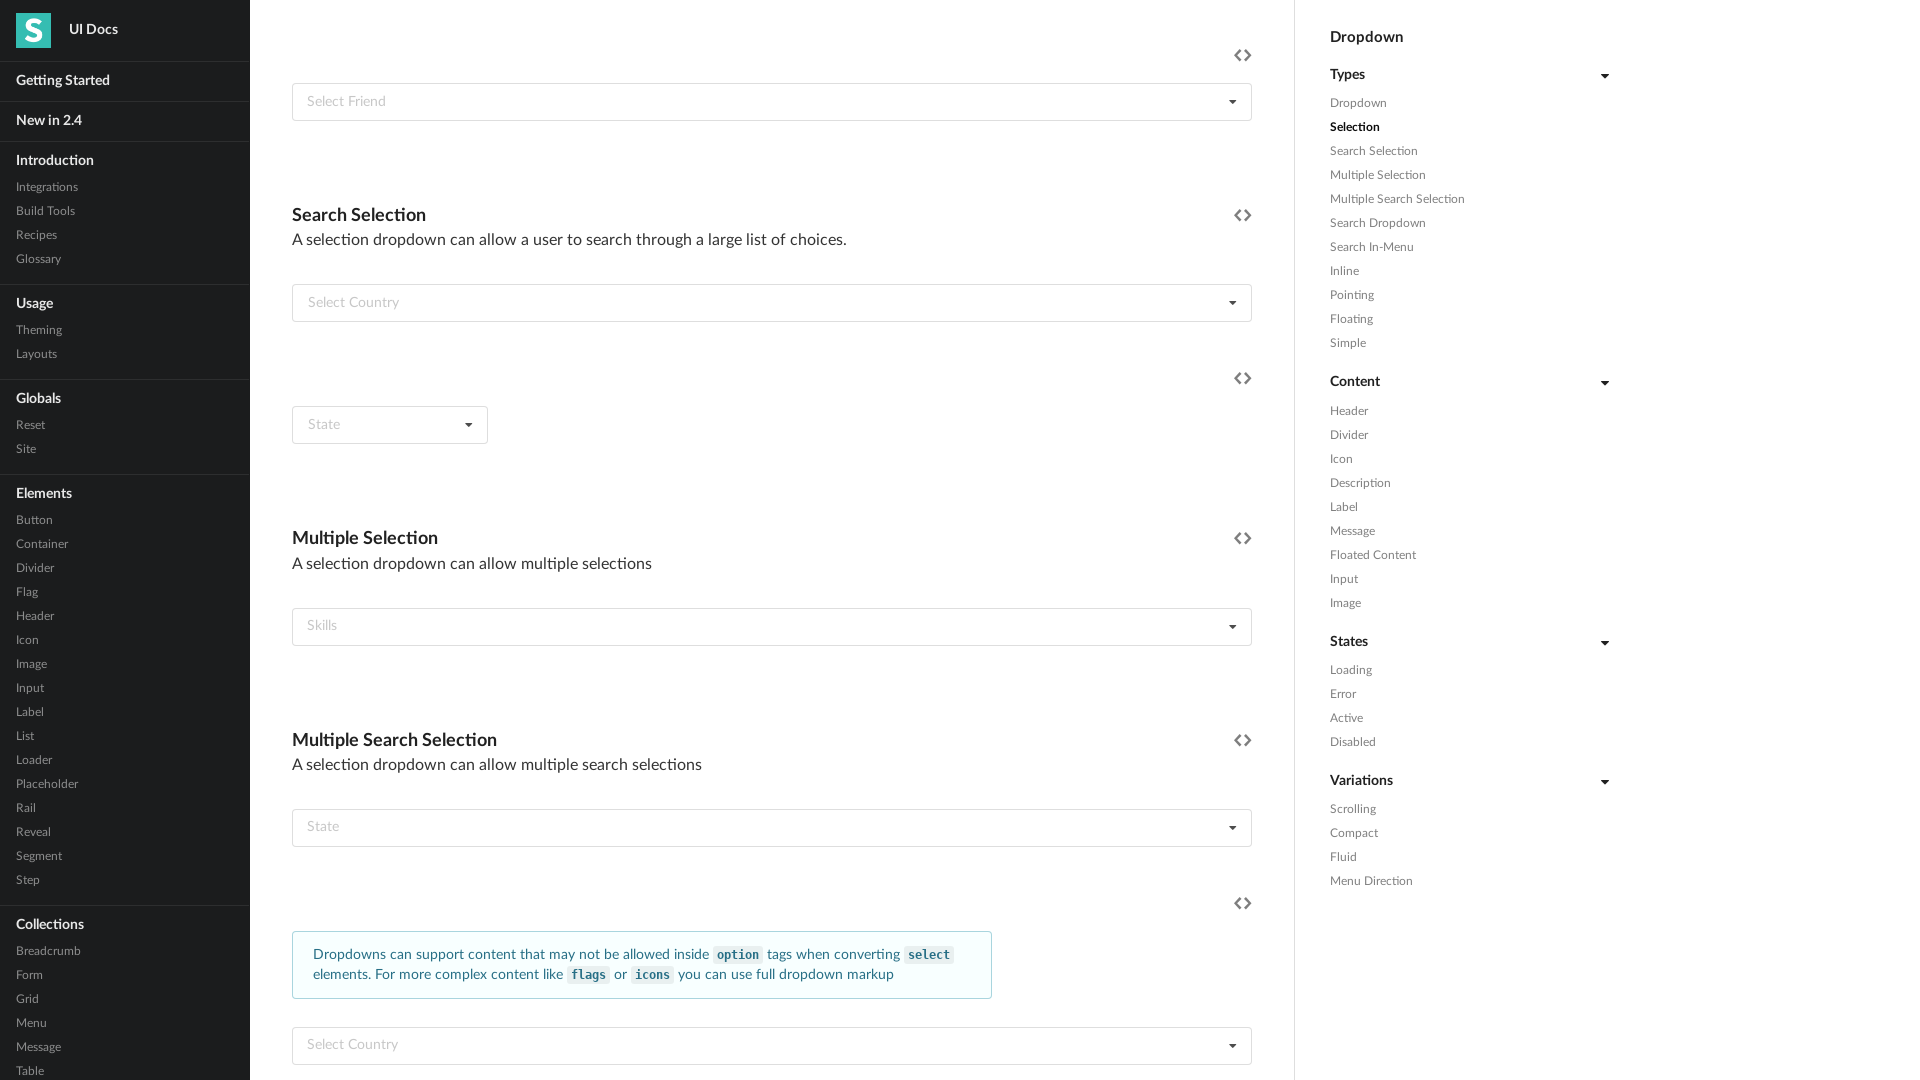

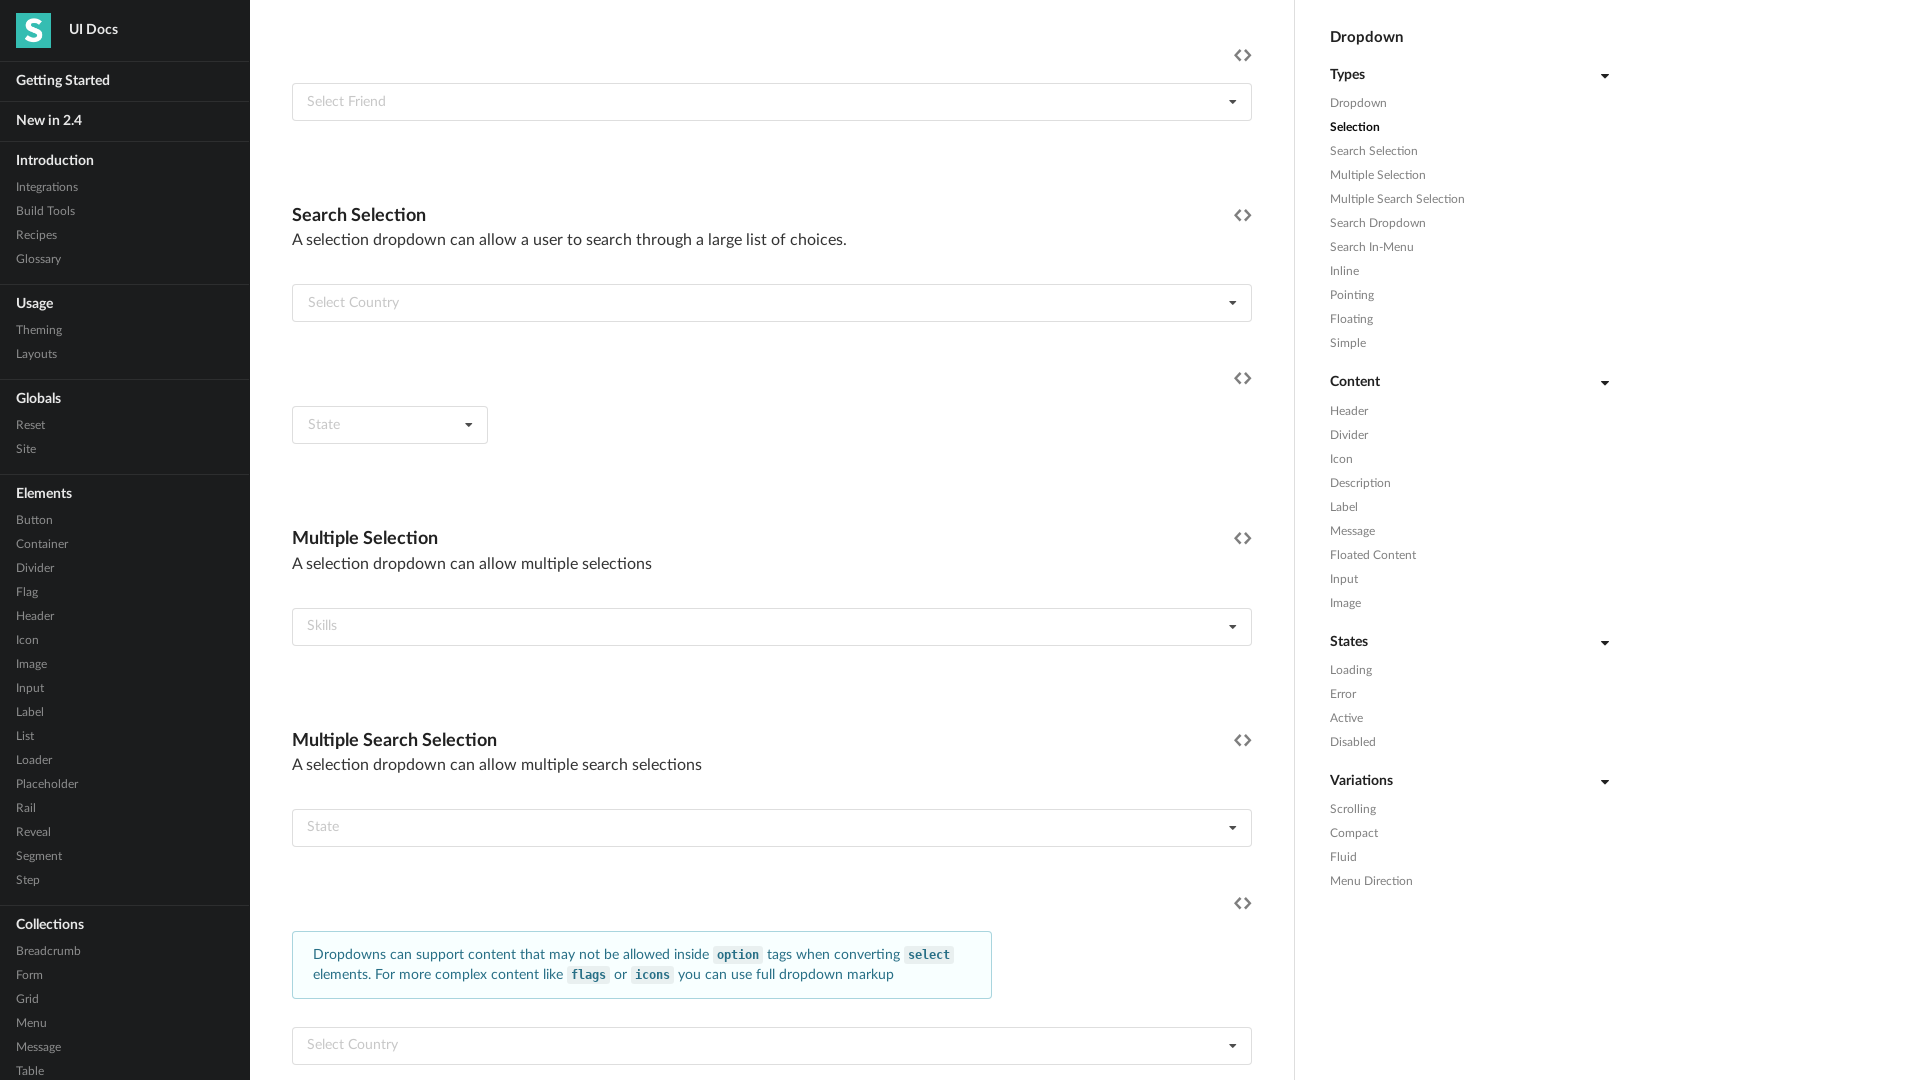